Tests that clicking "Clear completed" removes completed items from the list

Starting URL: https://demo.playwright.dev/todomvc

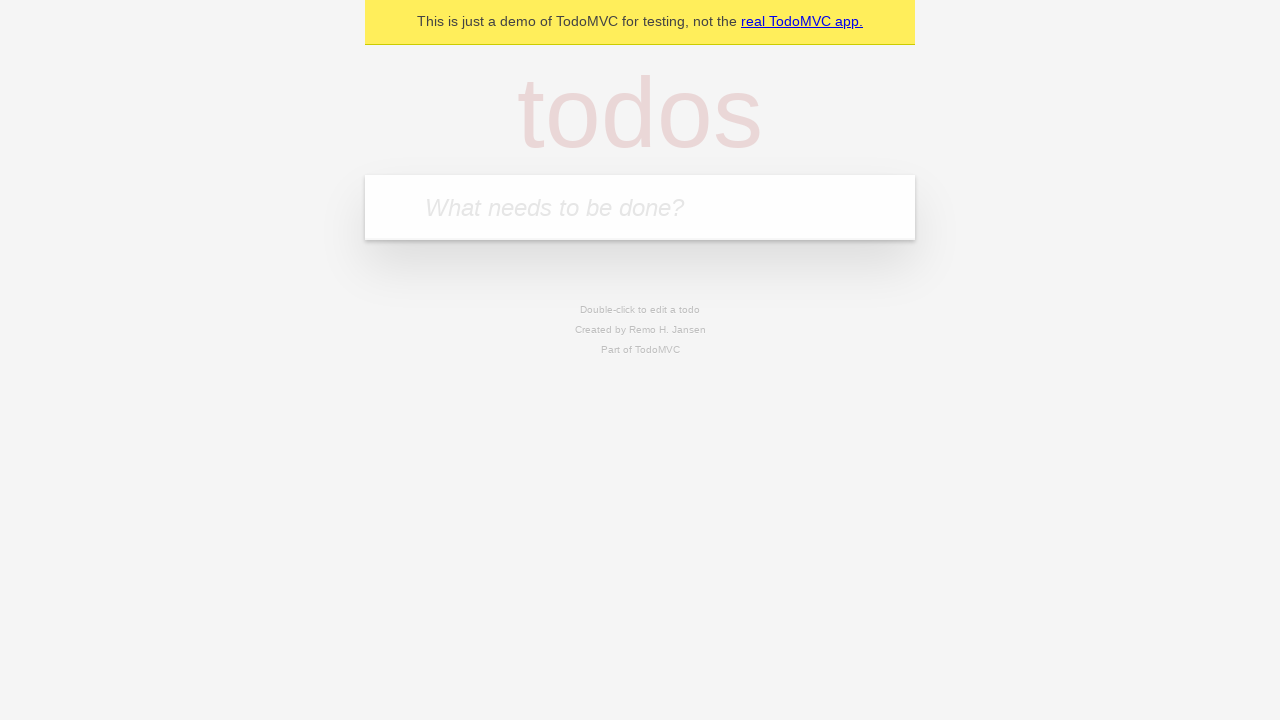

Filled todo input with 'buy some cheese' on internal:attr=[placeholder="What needs to be done?"i]
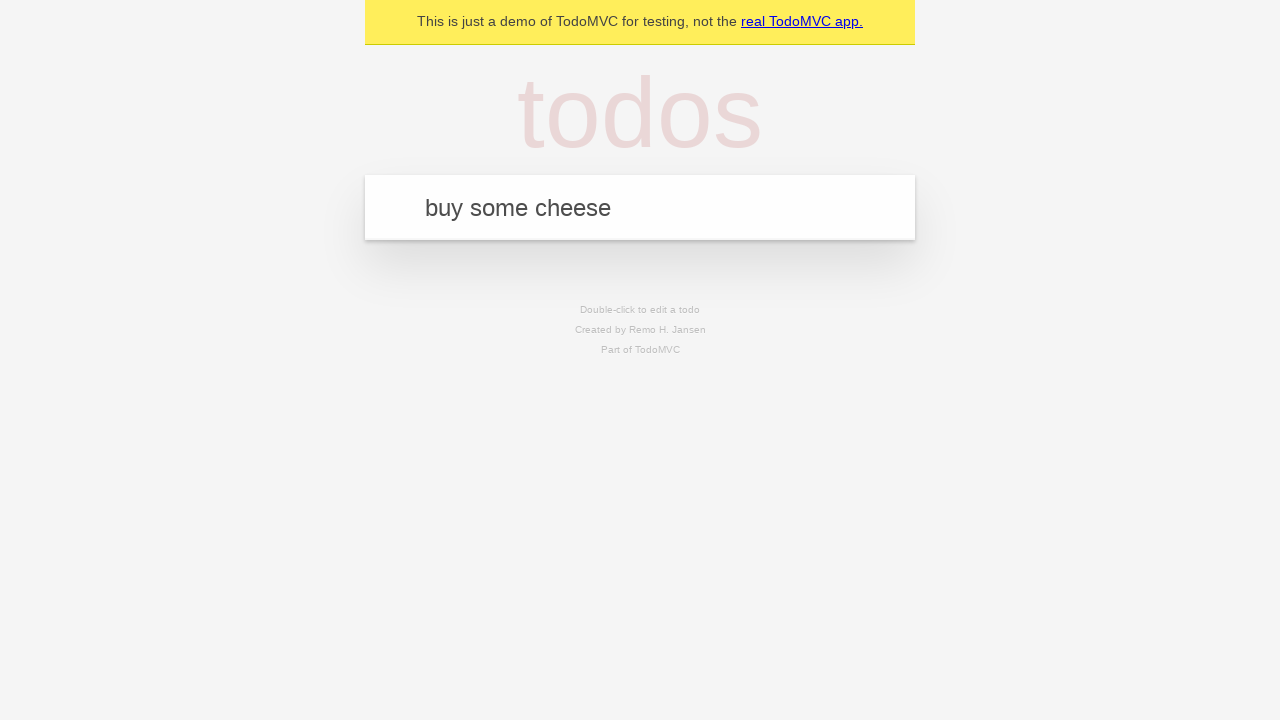

Pressed Enter to add first todo item on internal:attr=[placeholder="What needs to be done?"i]
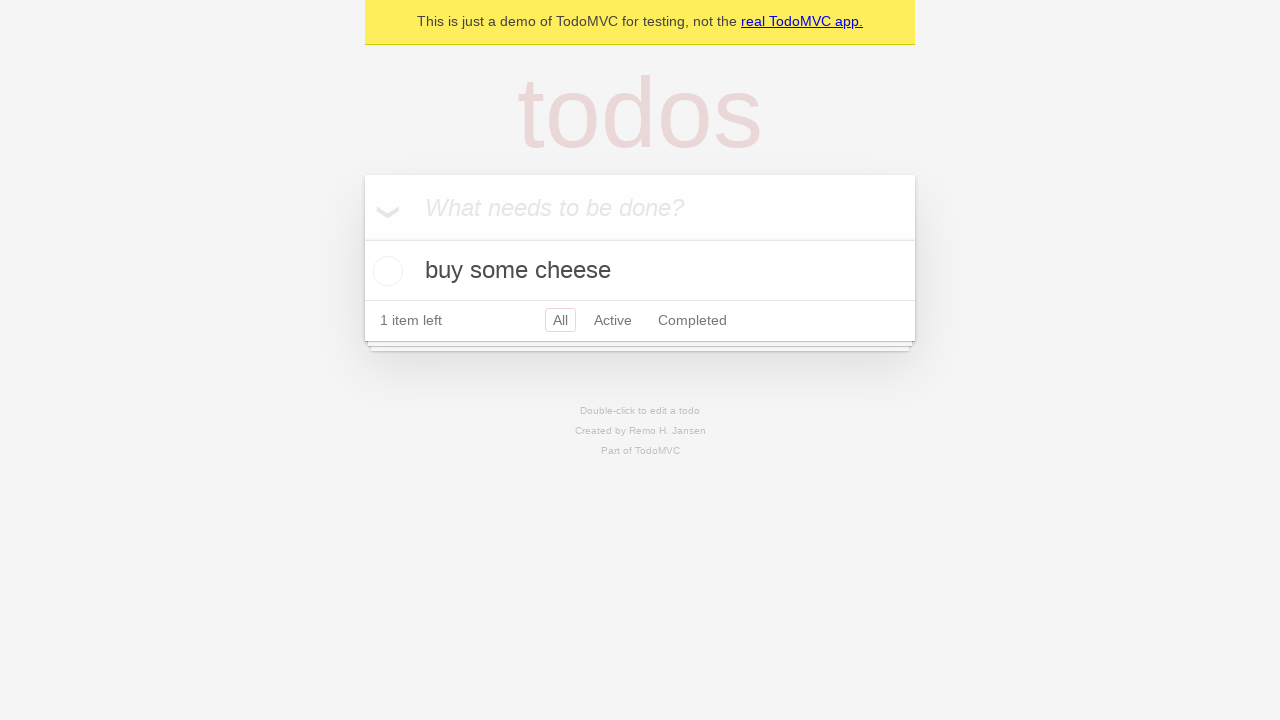

Filled todo input with 'feed the cat' on internal:attr=[placeholder="What needs to be done?"i]
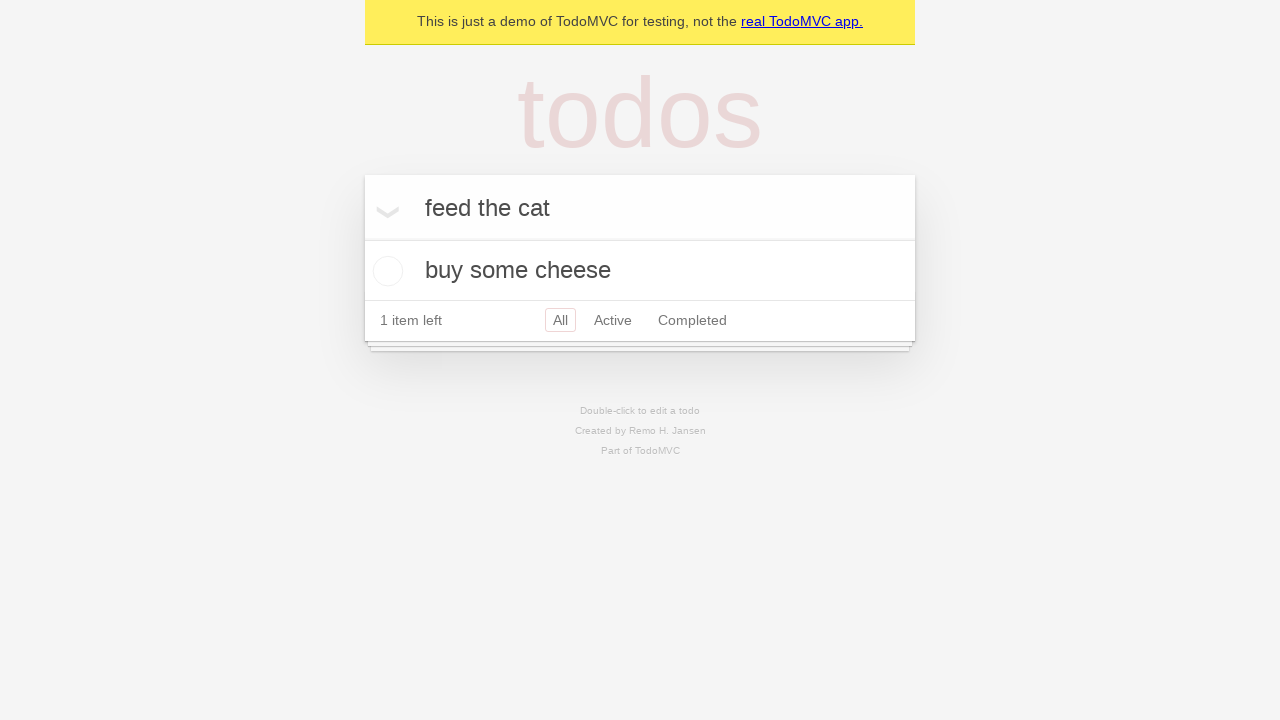

Pressed Enter to add second todo item on internal:attr=[placeholder="What needs to be done?"i]
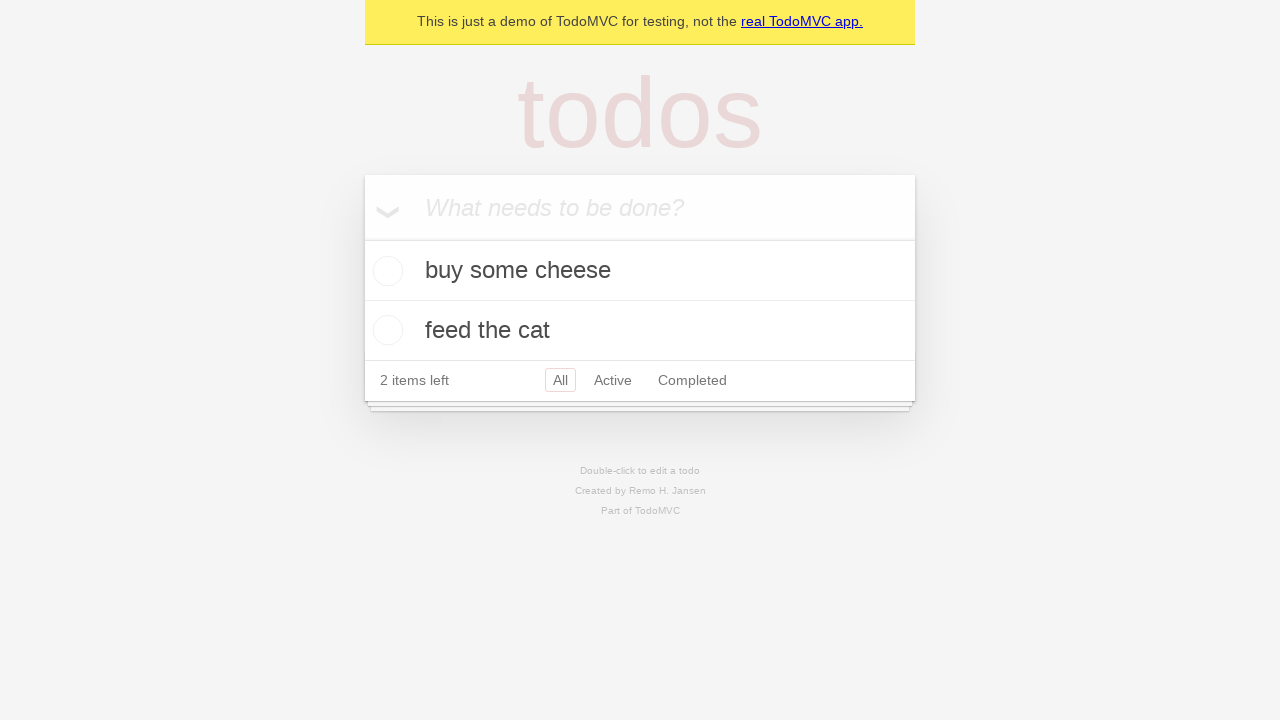

Filled todo input with 'book a doctors appointment' on internal:attr=[placeholder="What needs to be done?"i]
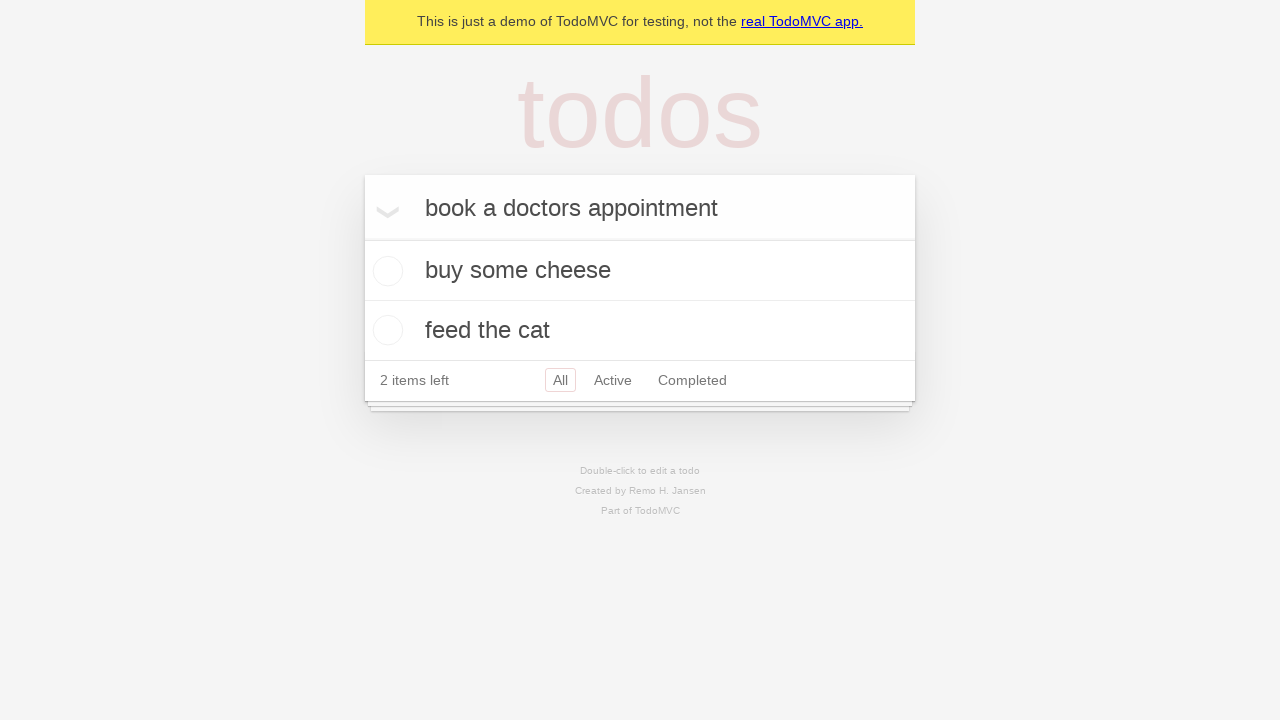

Pressed Enter to add third todo item on internal:attr=[placeholder="What needs to be done?"i]
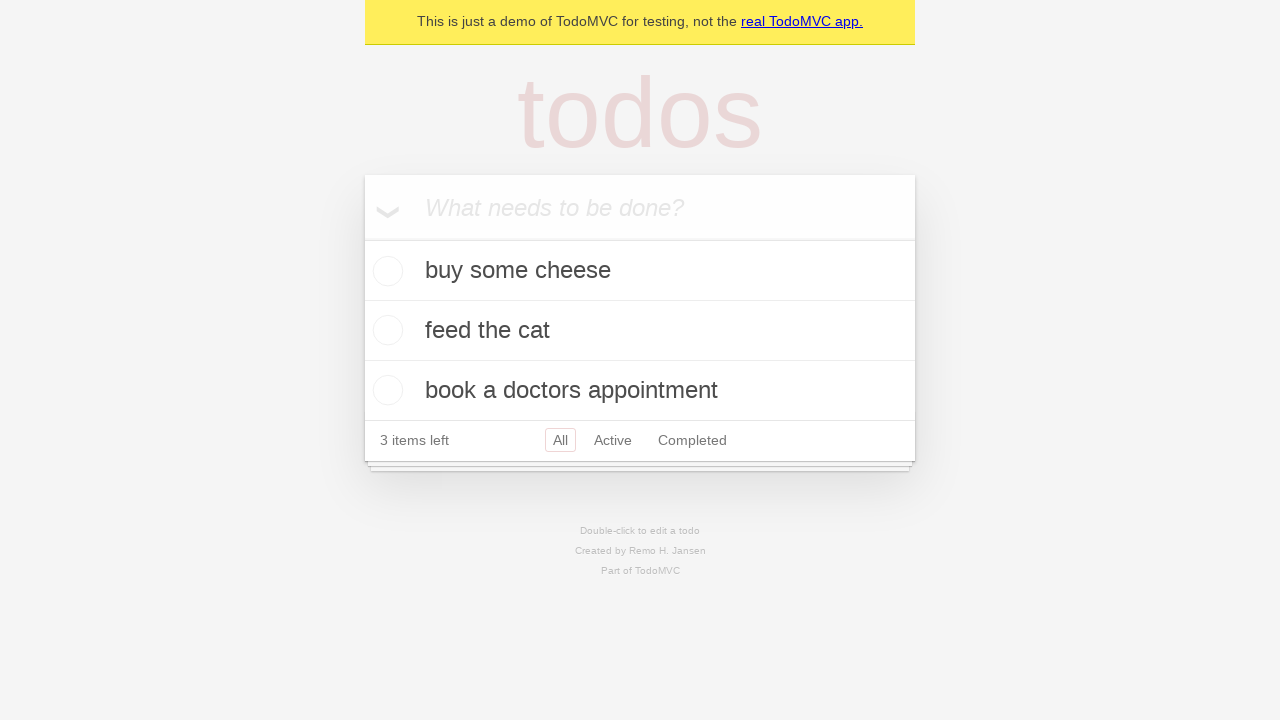

Checked the second todo item (feed the cat) at (385, 330) on internal:testid=[data-testid="todo-item"s] >> nth=1 >> internal:role=checkbox
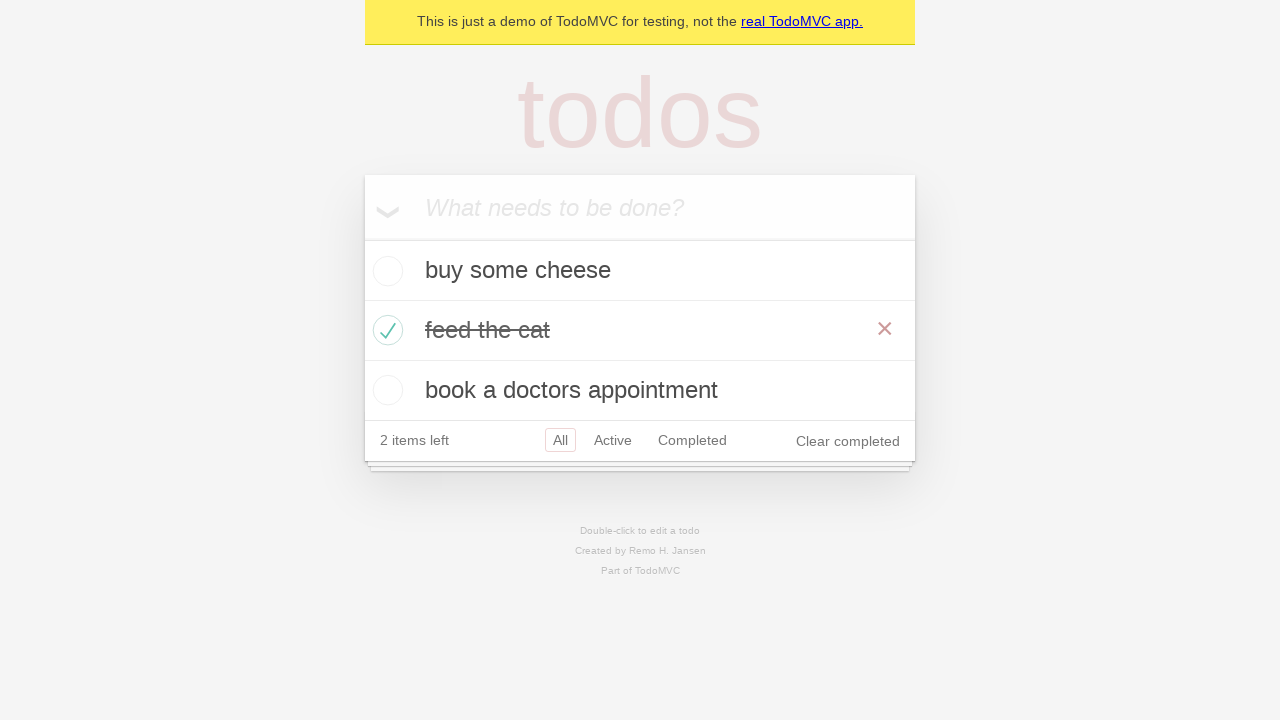

Clicked 'Clear completed' button to remove completed items at (848, 441) on internal:role=button[name="Clear completed"i]
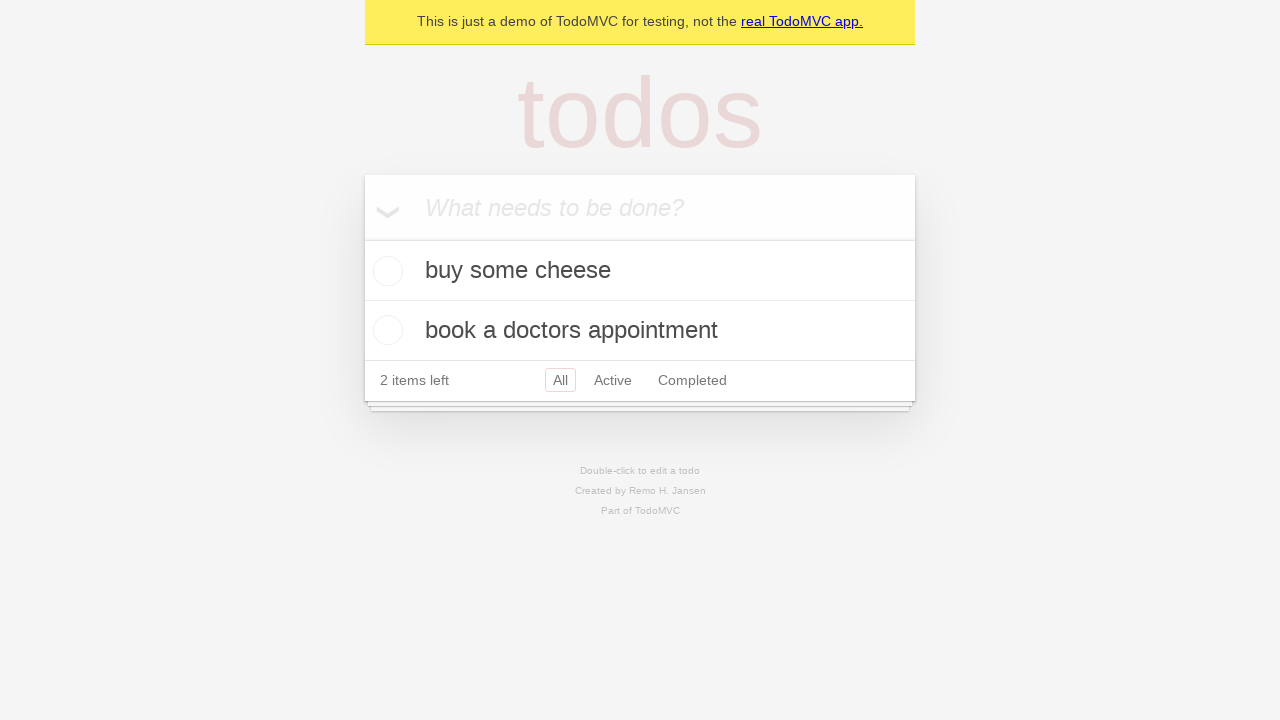

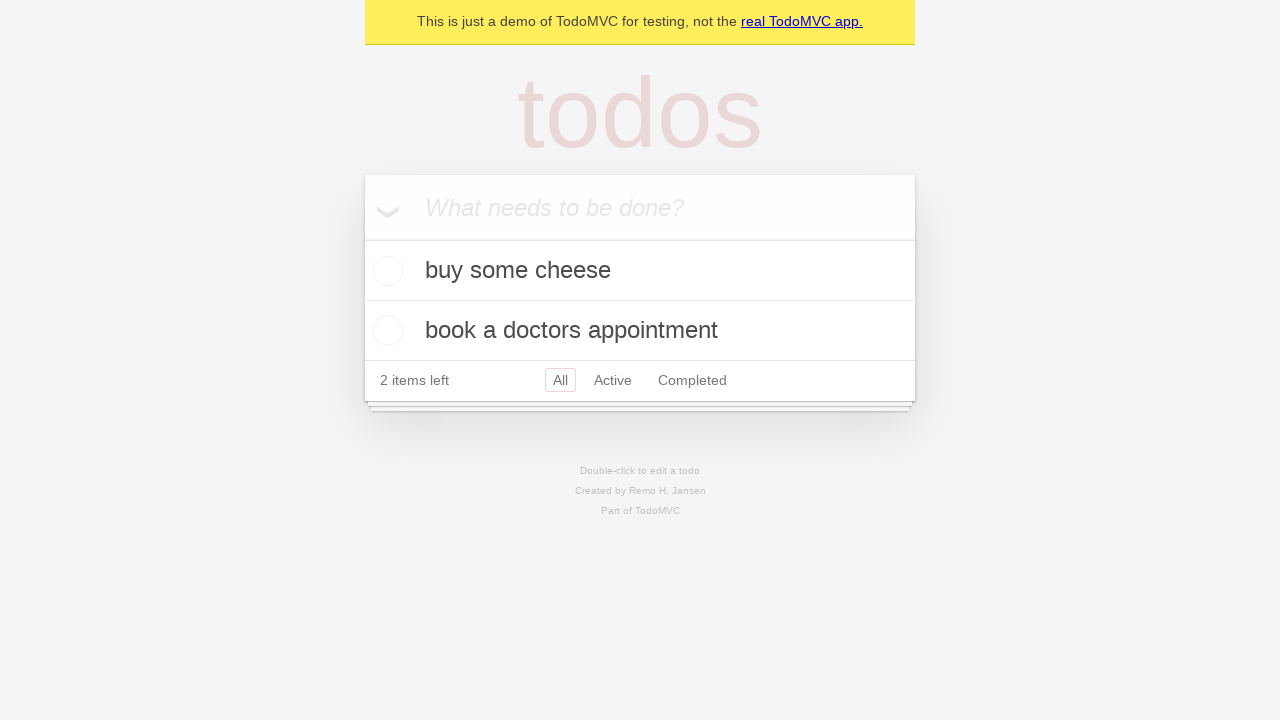